Navigates to DemoQA homepage, clicks on Elements section, and verifies navigation to the elements page

Starting URL: https://demoqa.com/

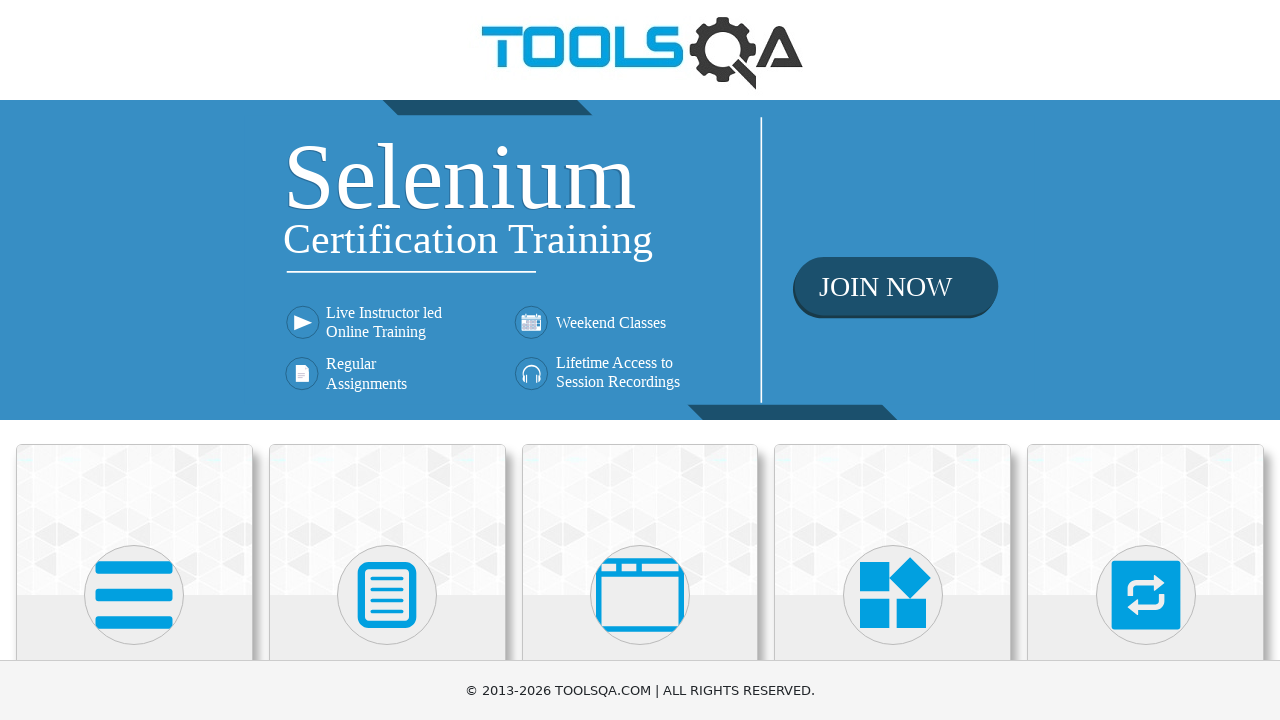

Clicked on Elements section at (134, 360) on xpath=//h5[text()='Elements']
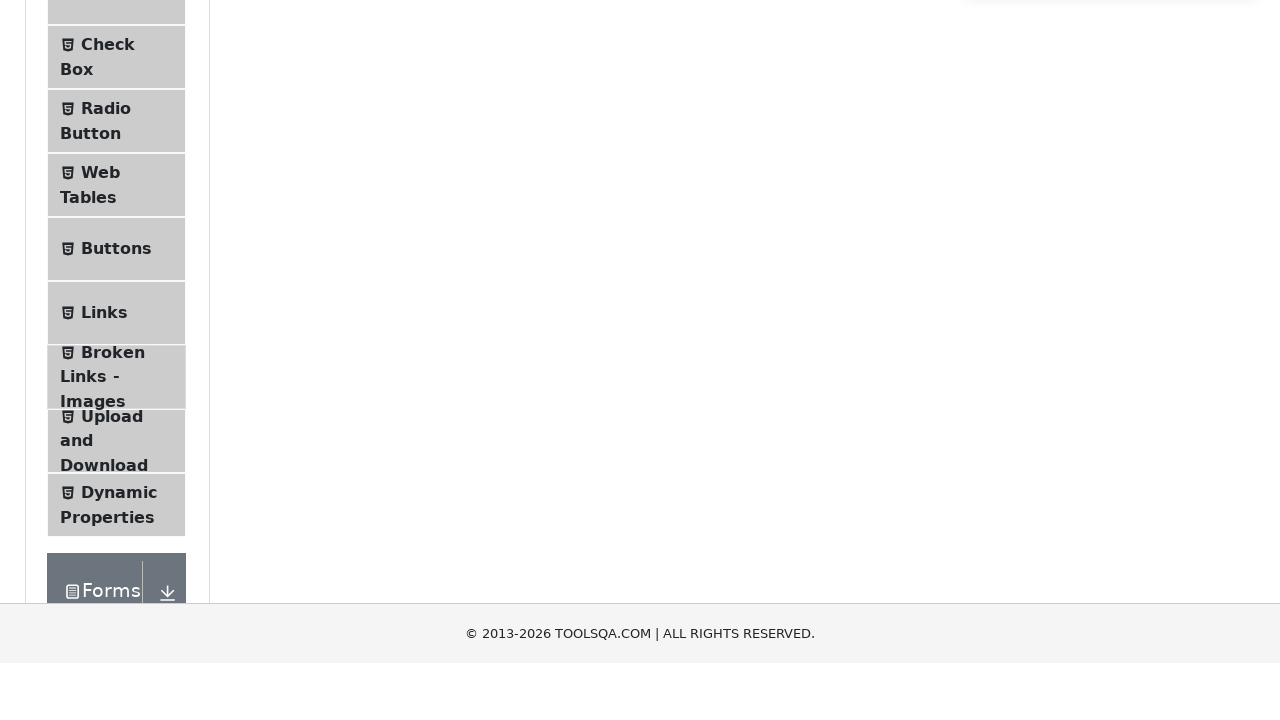

Verified navigation to elements page at https://demoqa.com/elements
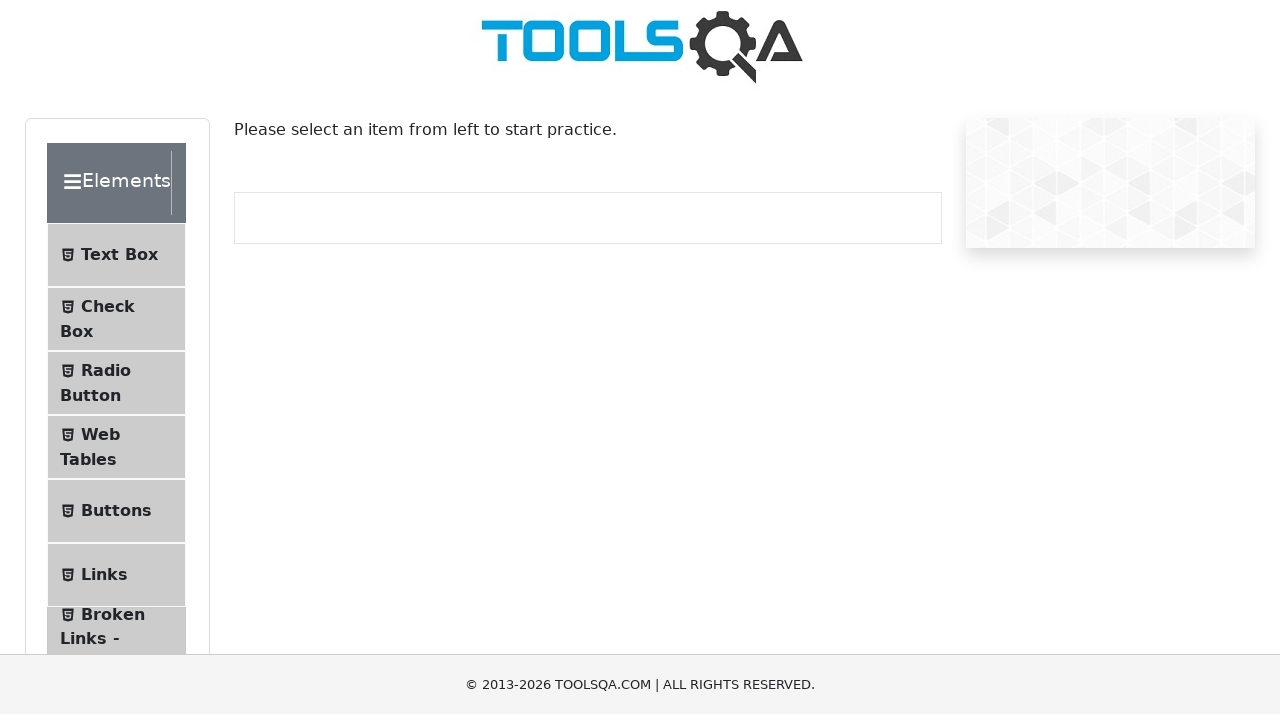

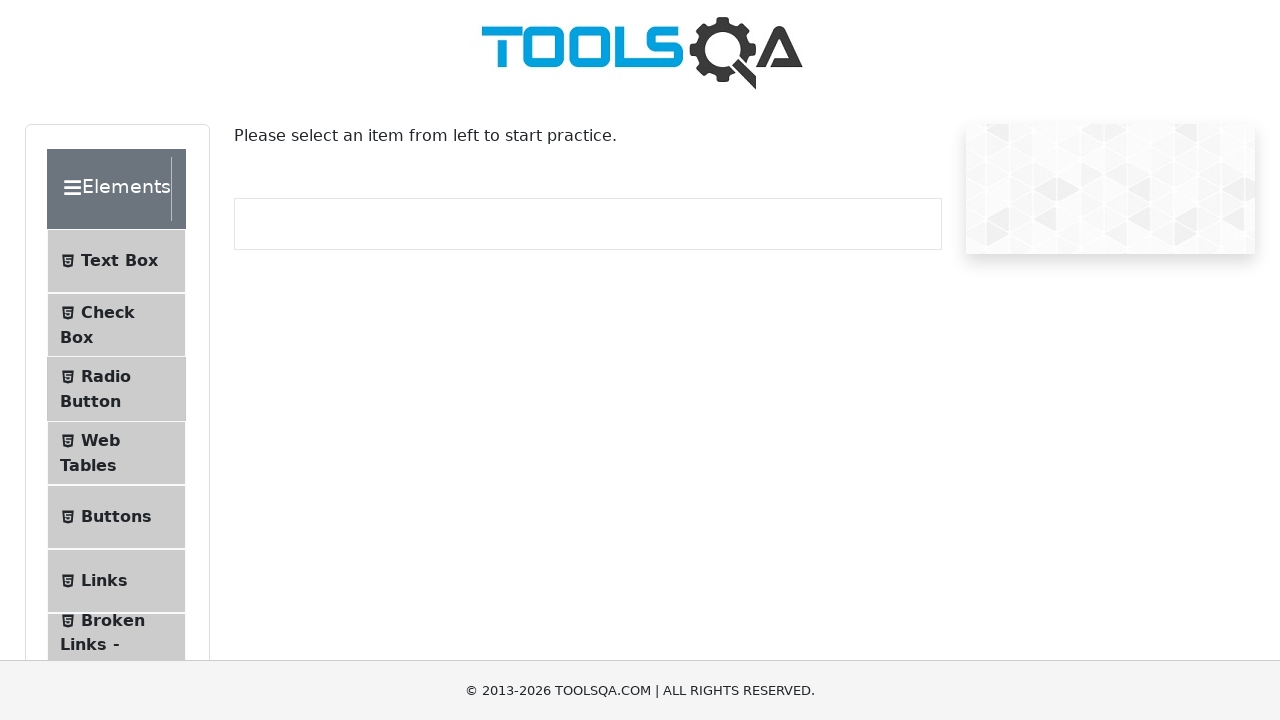